Tests dynamic loading functionality by clicking a link to load content, then clicking a start button and waiting for the loaded content to appear

Starting URL: https://the-internet.herokuapp.com/dynamic_loading

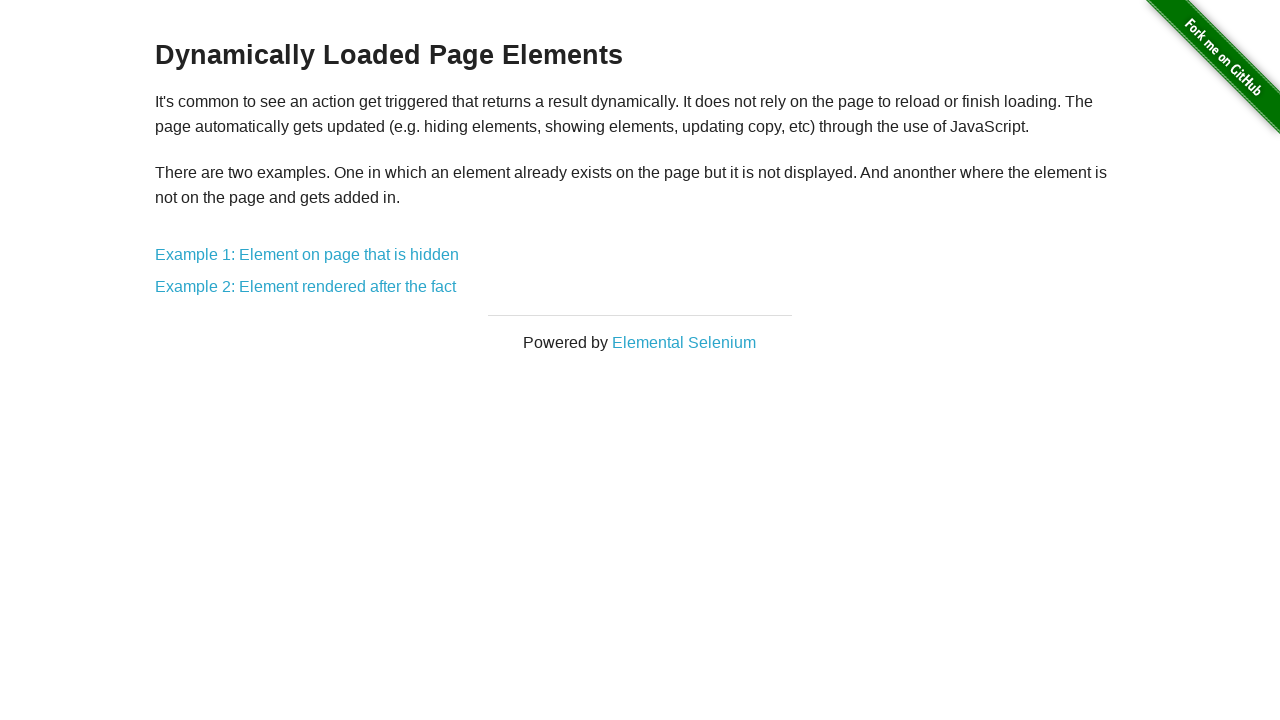

Clicked on the second example link to load hidden element at (306, 287) on xpath=/html/body/div[2]/div/div/a[2]
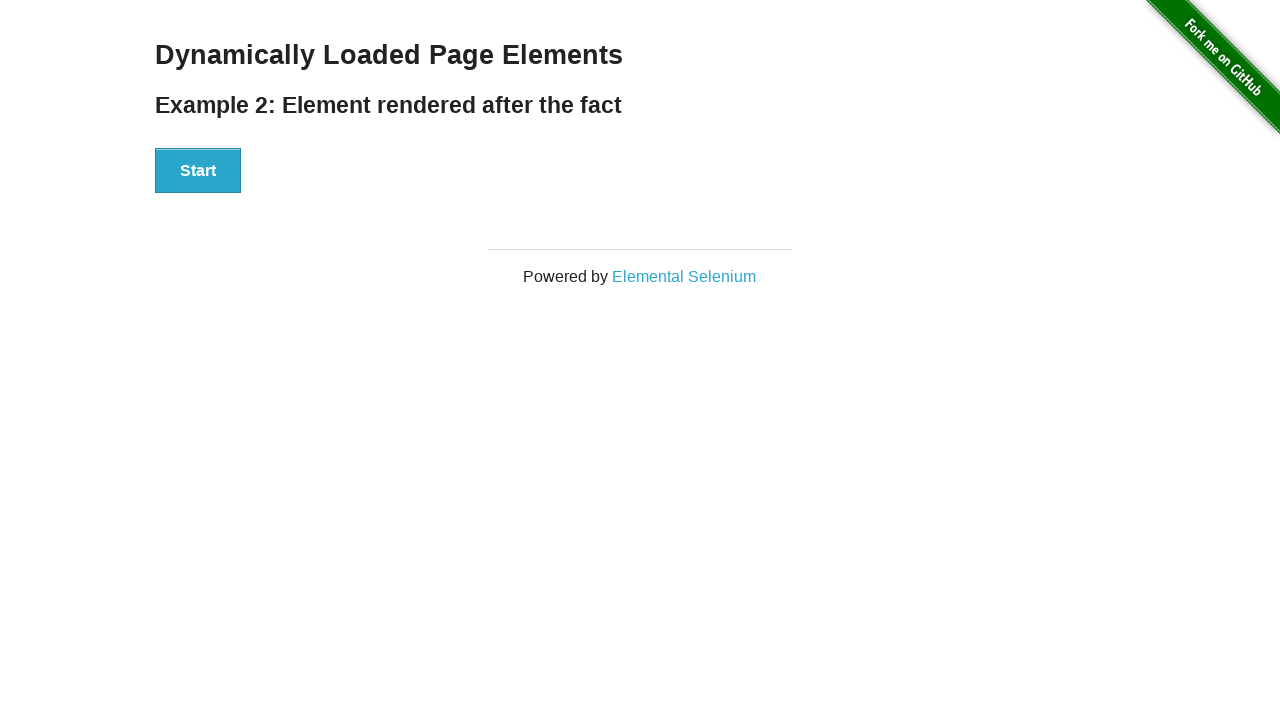

Start button section became visible
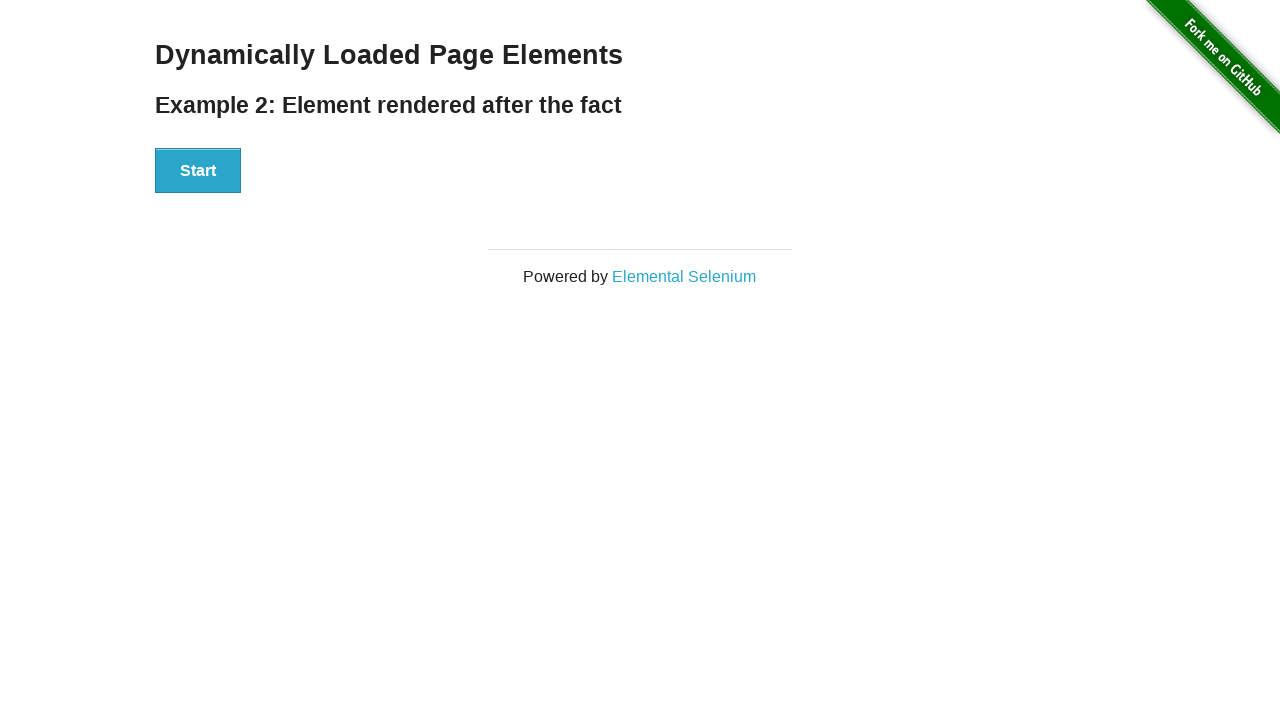

Clicked the Start button to trigger dynamic loading at (198, 171) on xpath=/html/body/div[2]/div/div/div/button
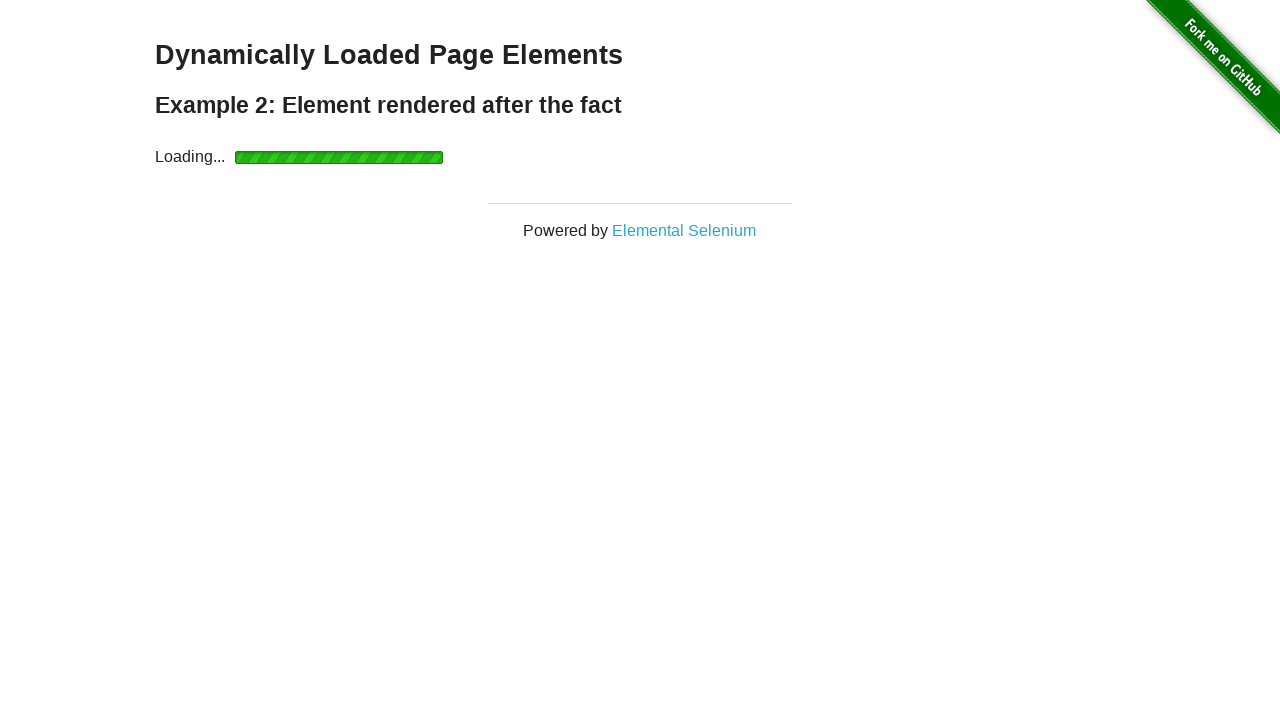

Dynamic content loaded and finish section appeared
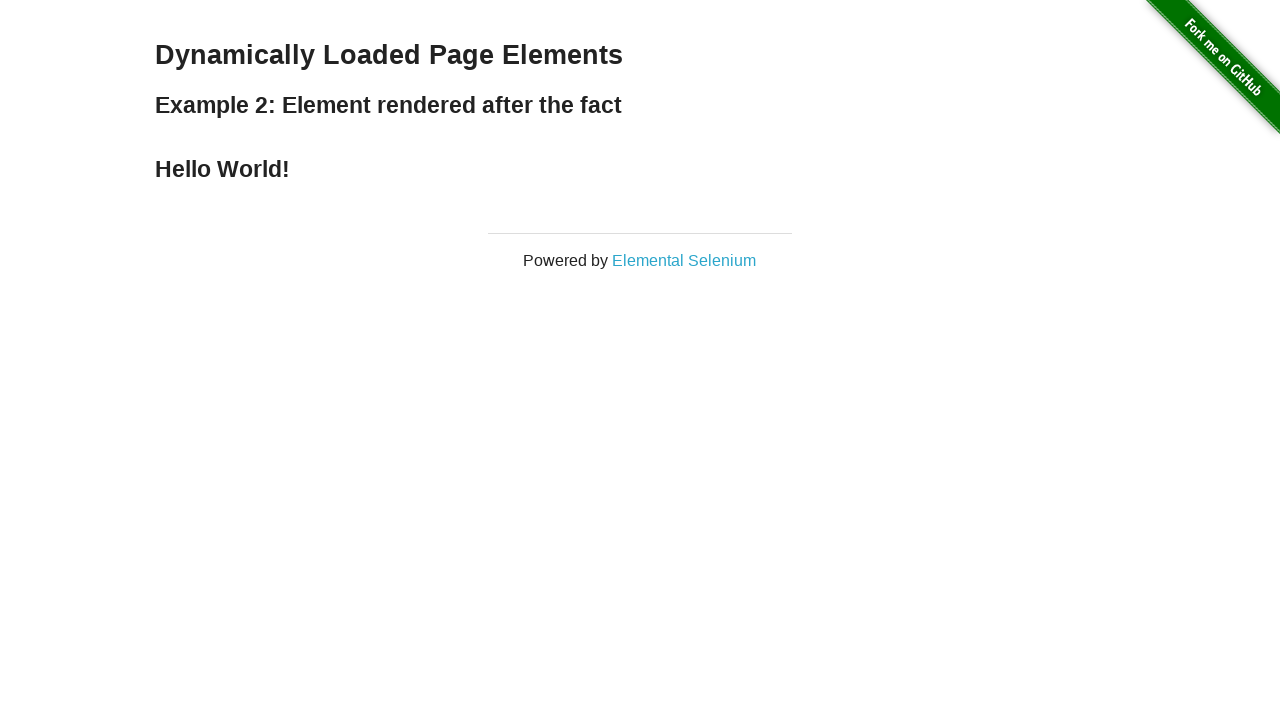

Retrieved loaded content text
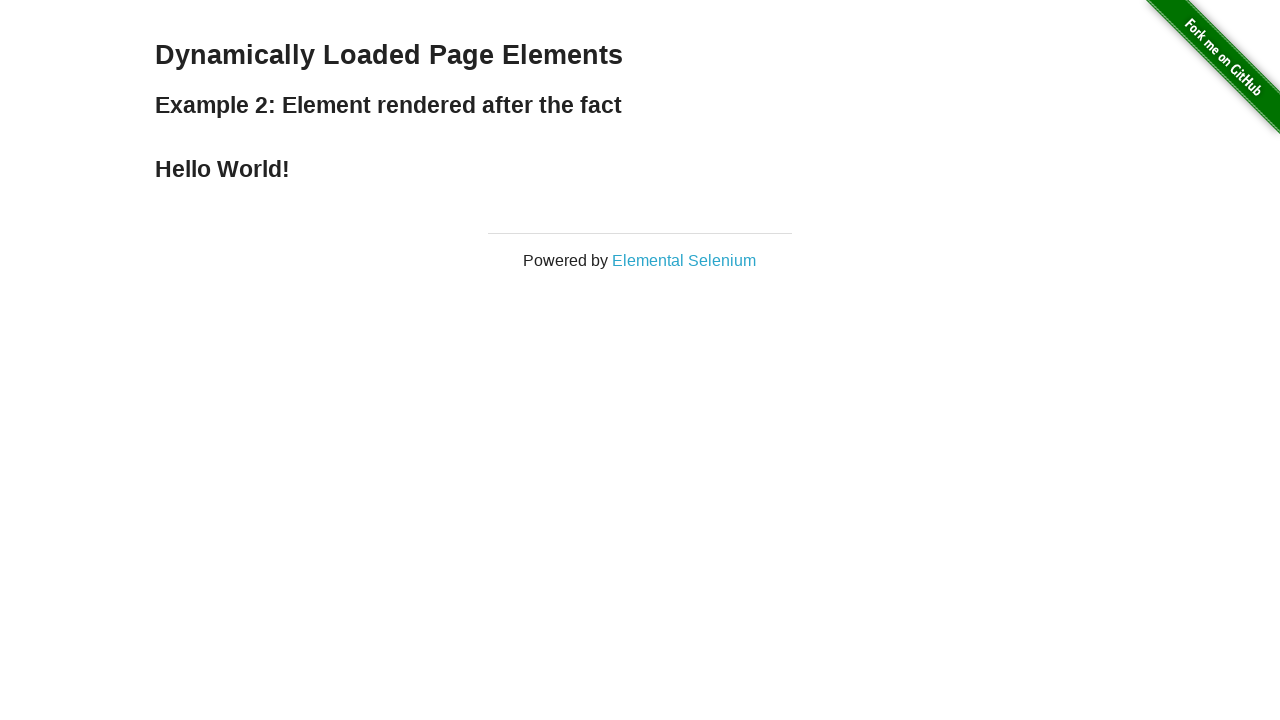

Verified loaded text matches 'Hello World!'
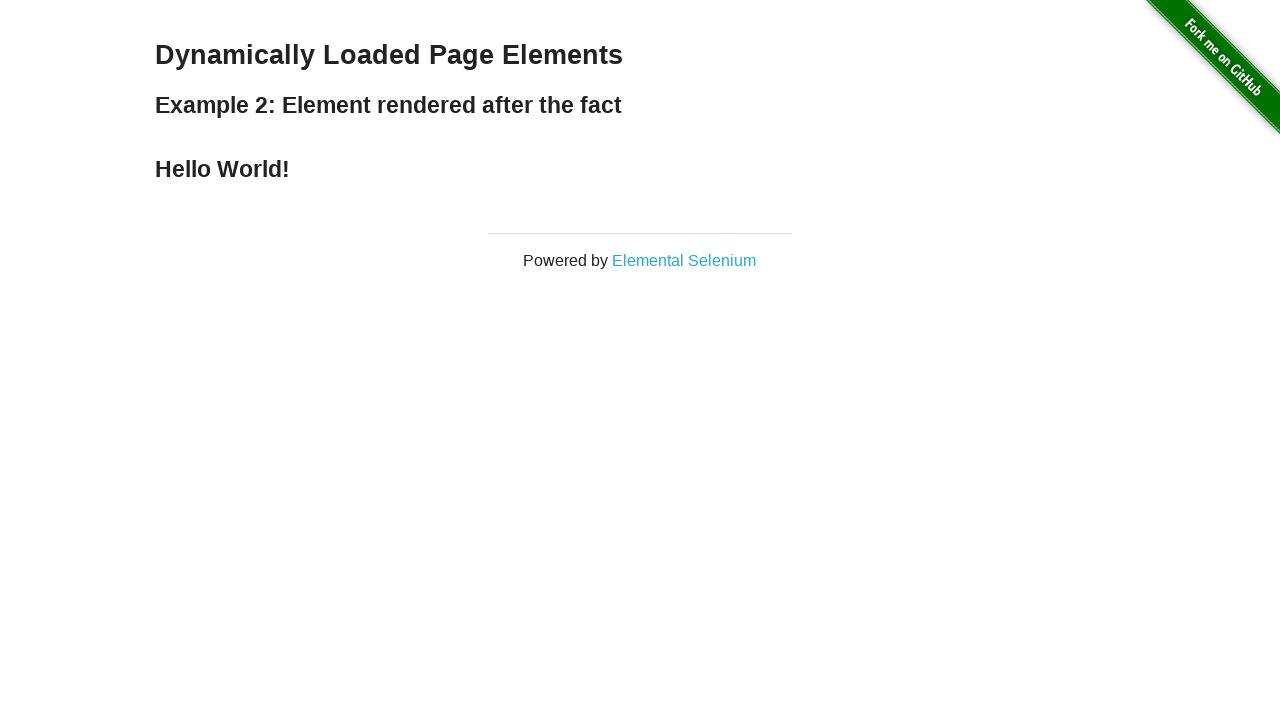

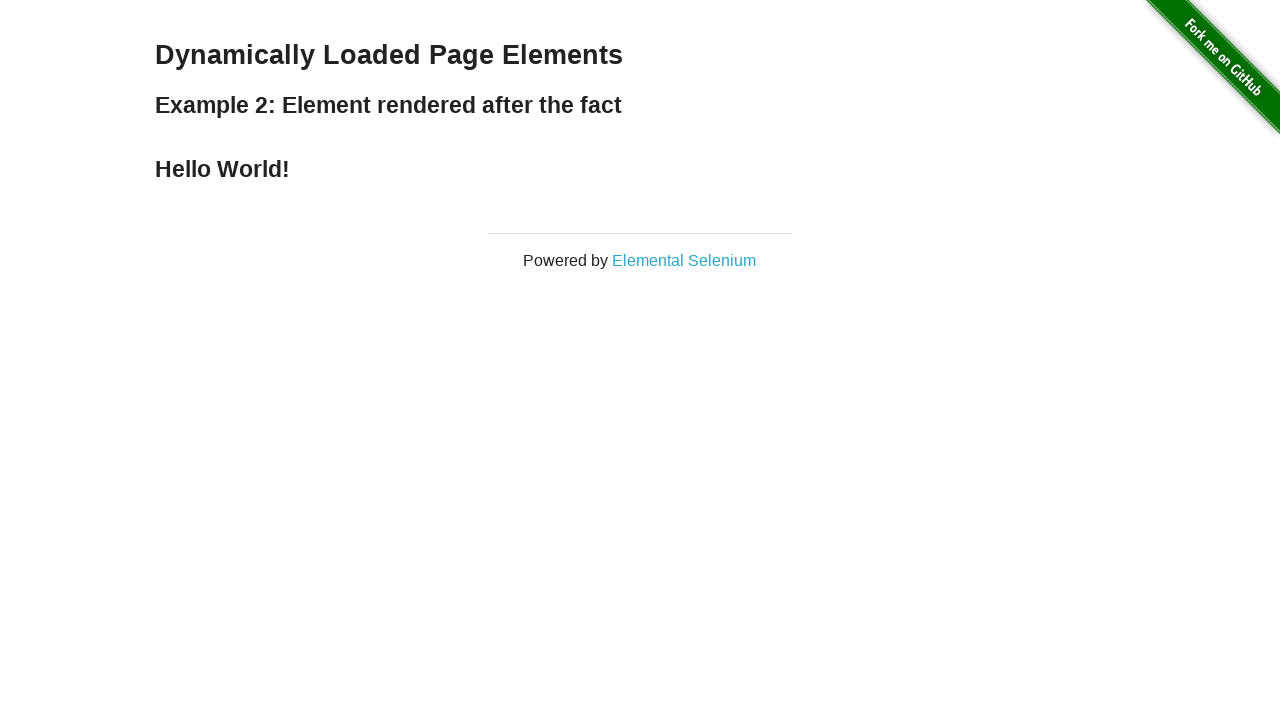